Tests the file upload functionality if a file input field exists on the form.

Starting URL: https://cac-tat.s3.eu-central-1.amazonaws.com/index.html

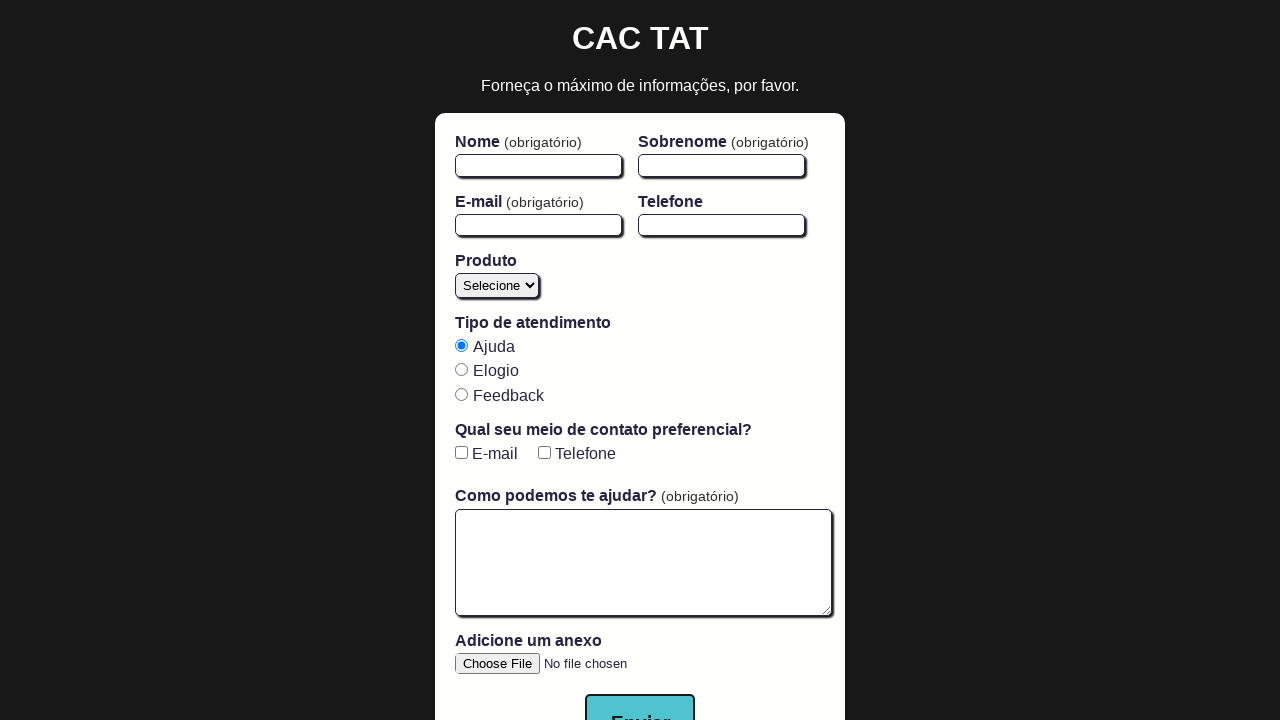

Waited for page to reach domcontentloaded state
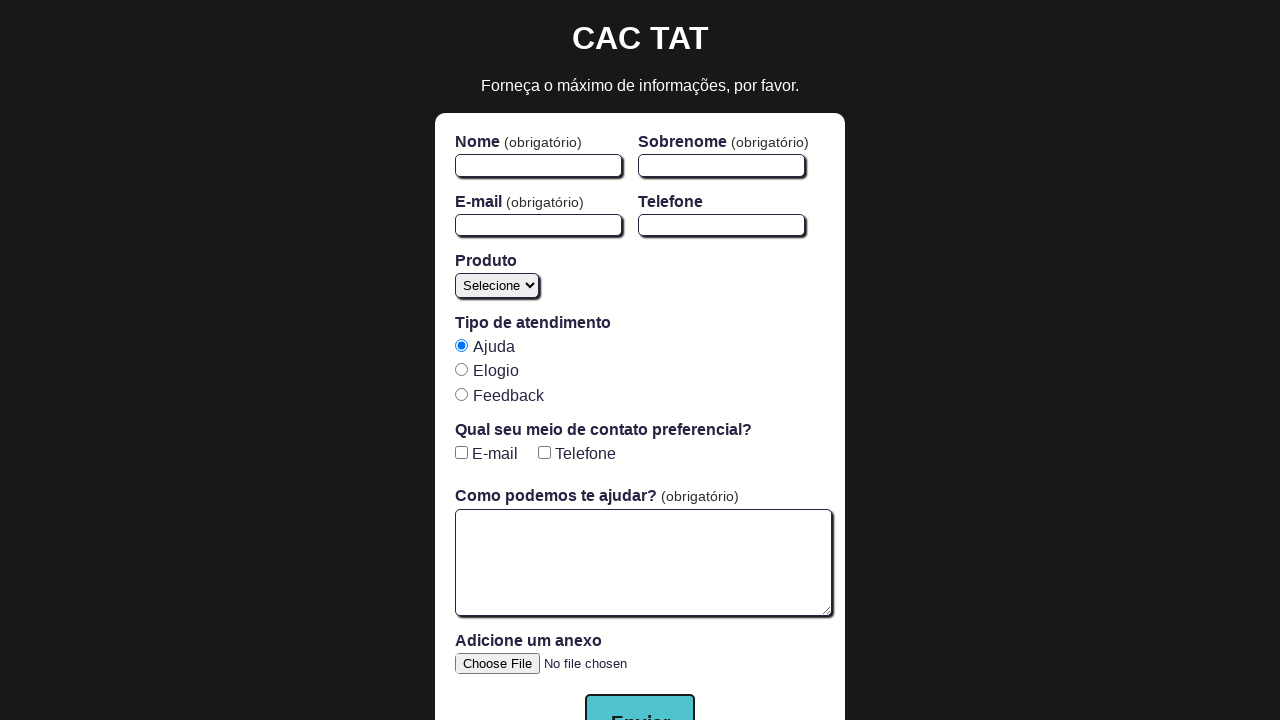

Located file input field on the form
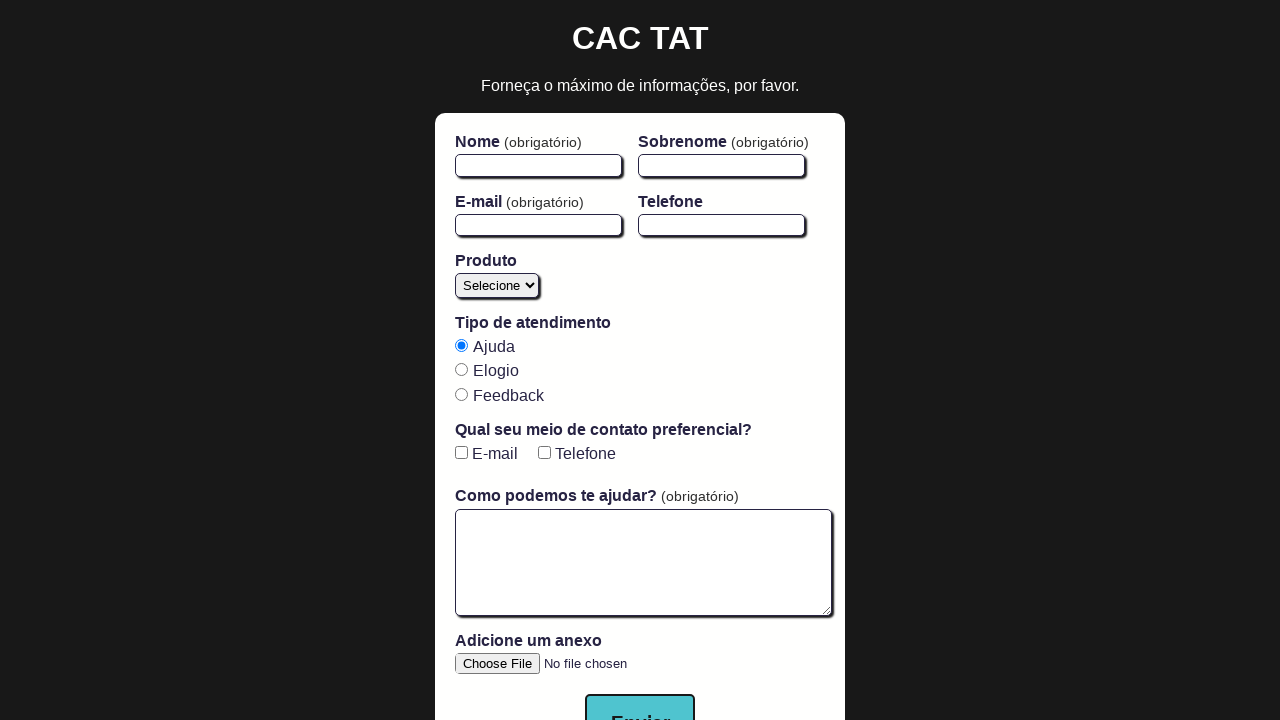

Created temporary text file with test content
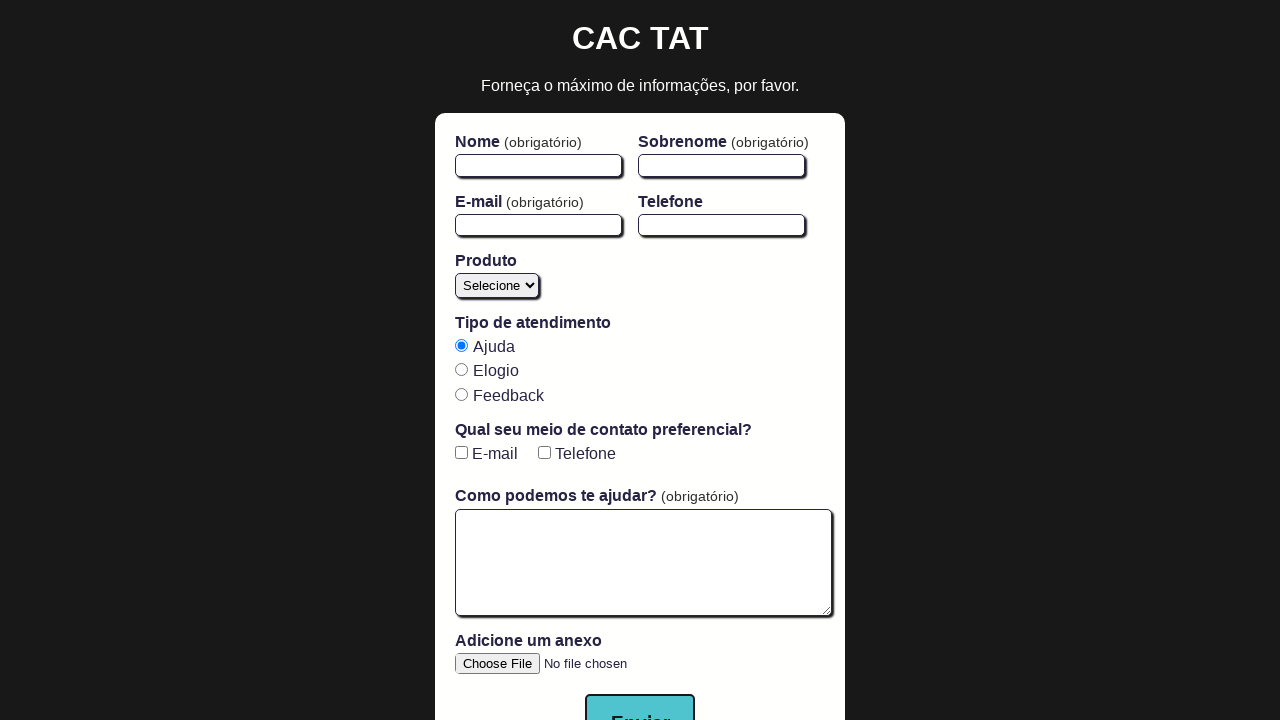

Uploaded temporary file through file input field
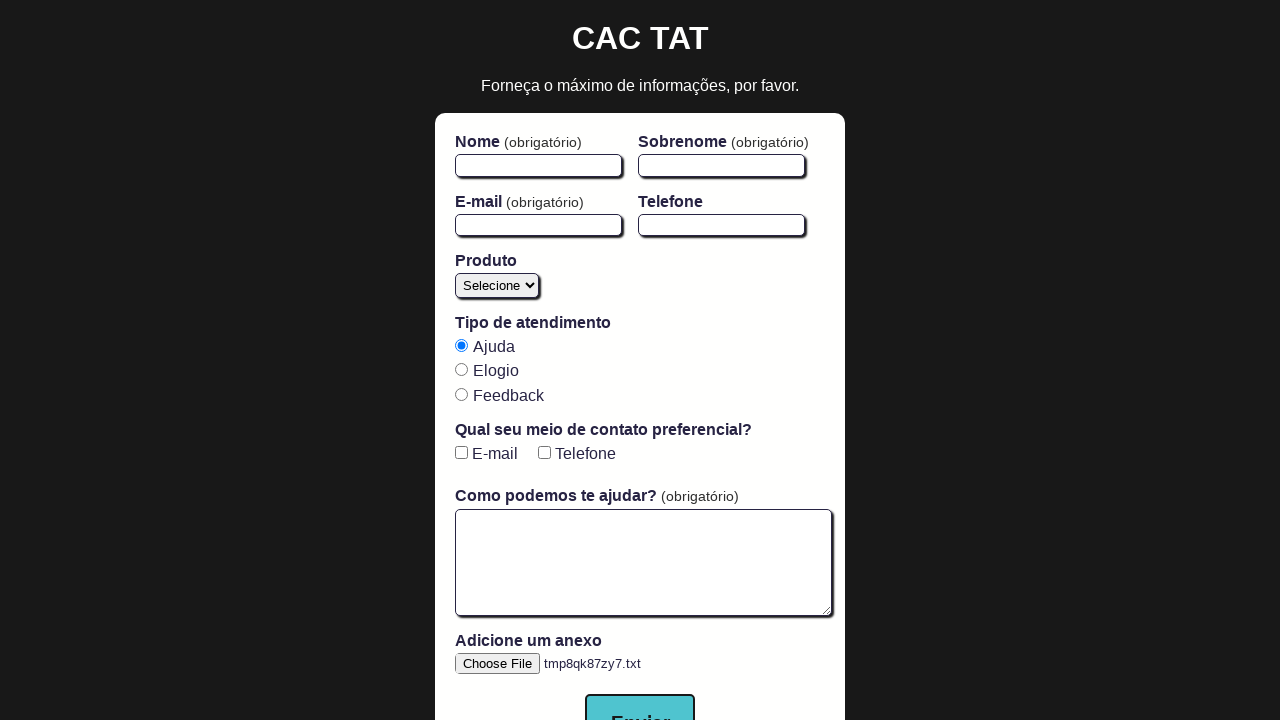

Cleaned up temporary file from system
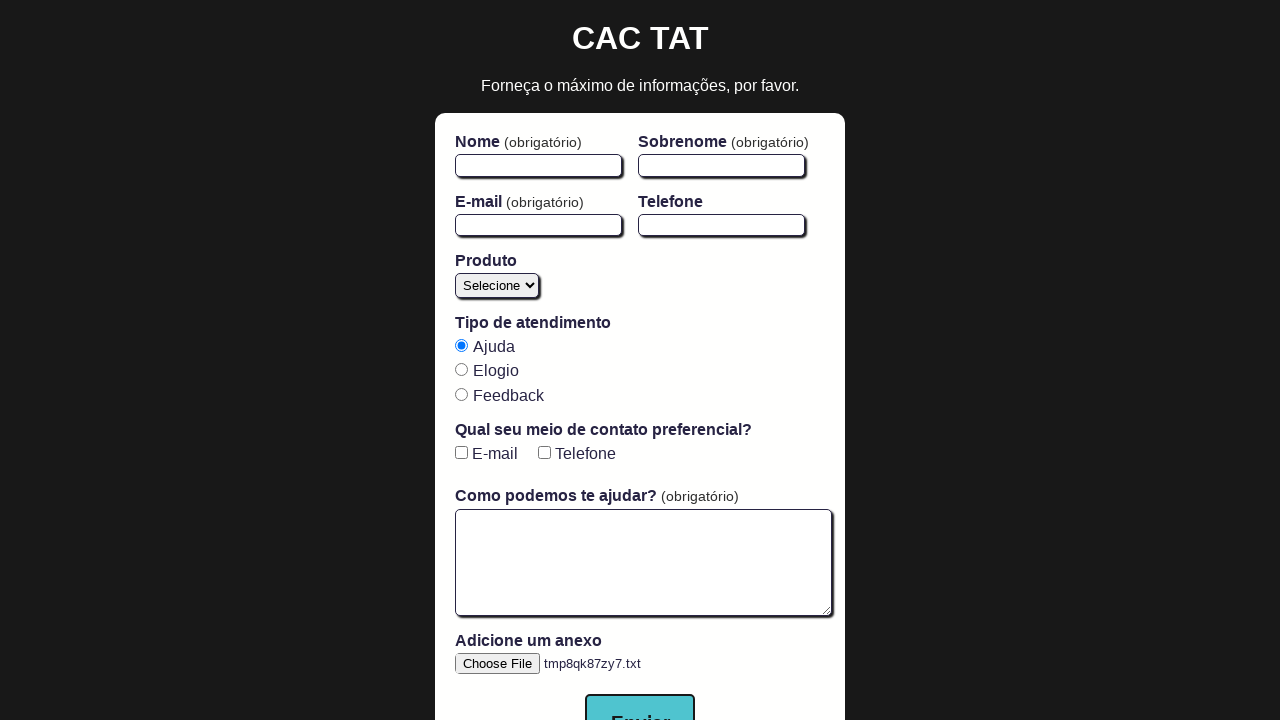

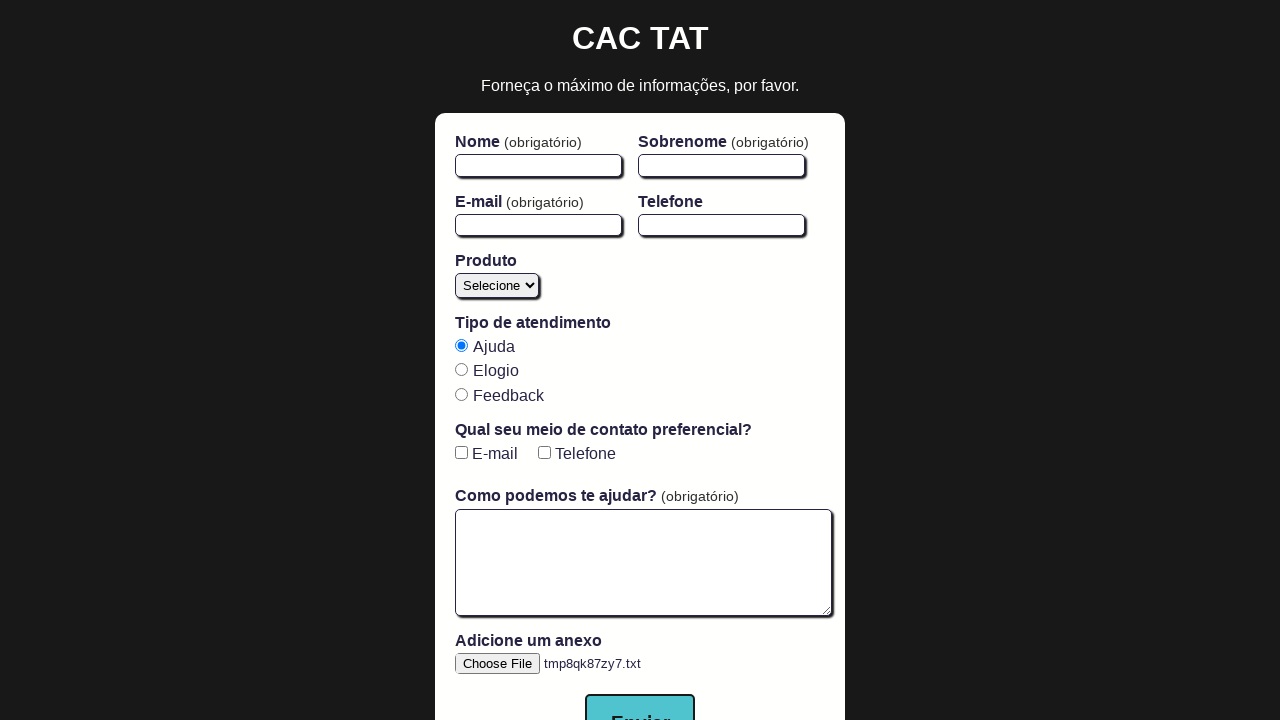